Smoke test that verifies the MarketPlace website loads and contains critical page elements (header, main, footer).

Starting URL: https://marketplace.cscsw.com/

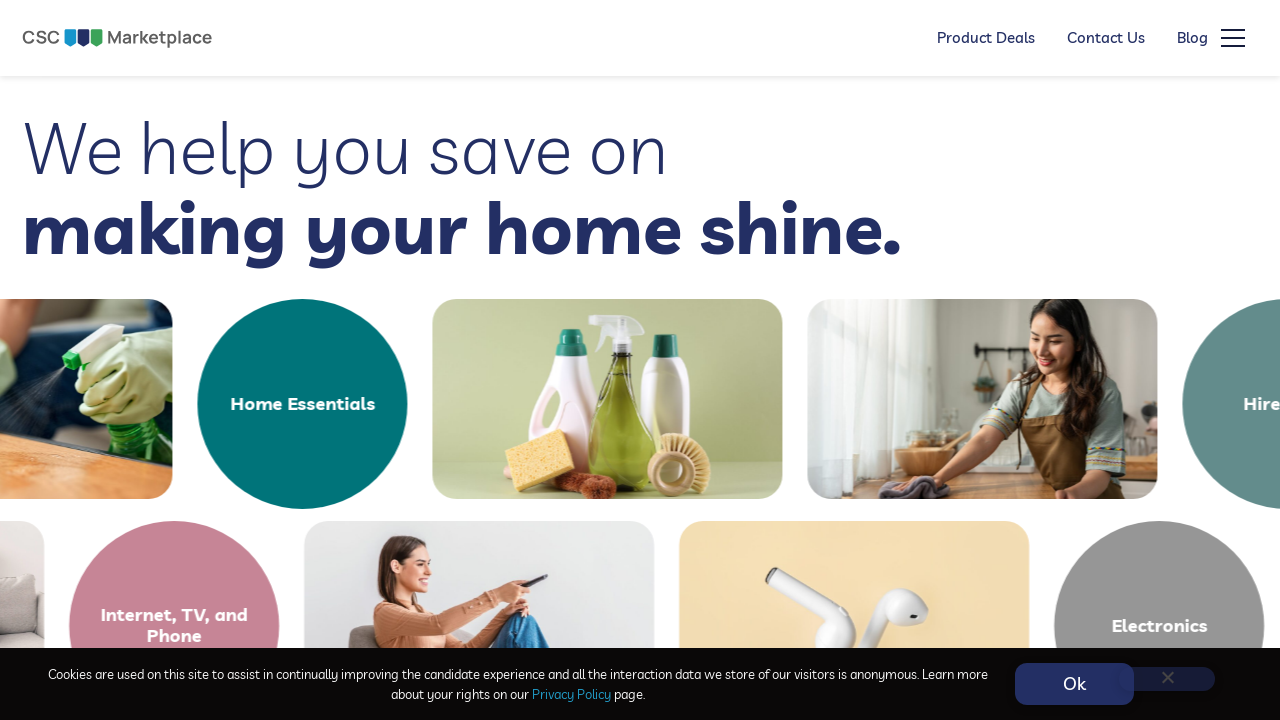

Header element loaded successfully
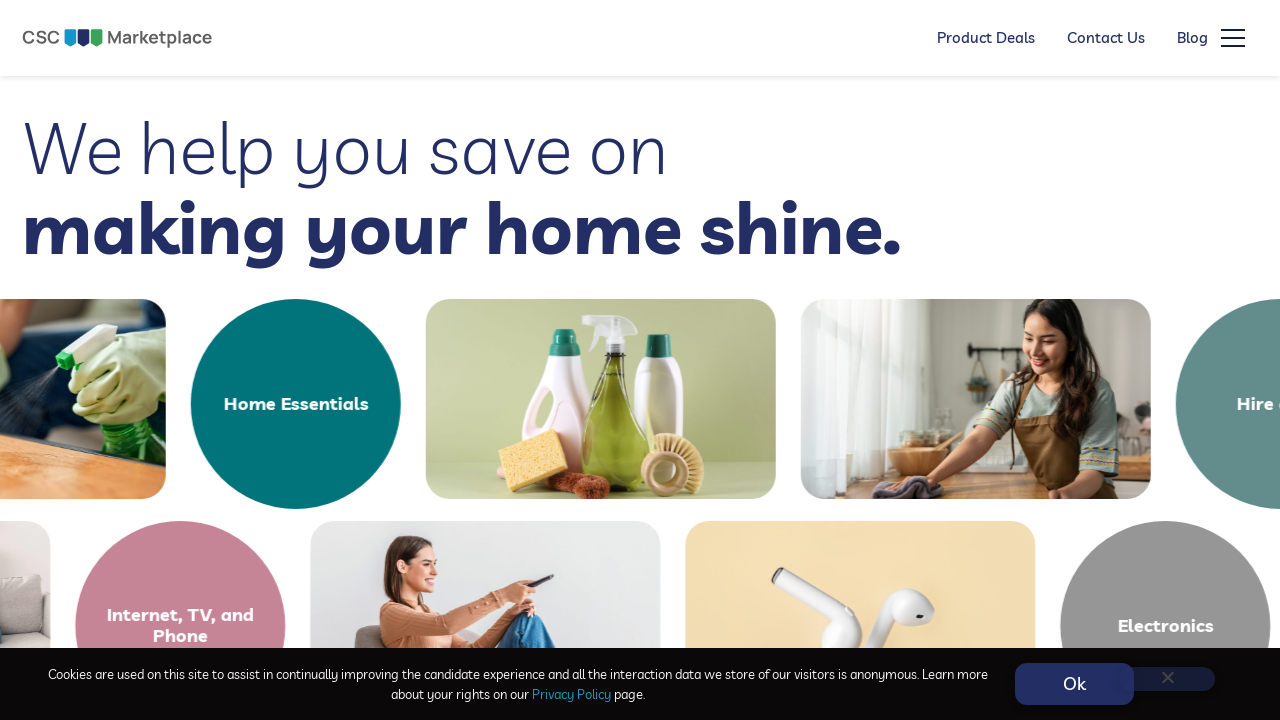

Main content element loaded successfully
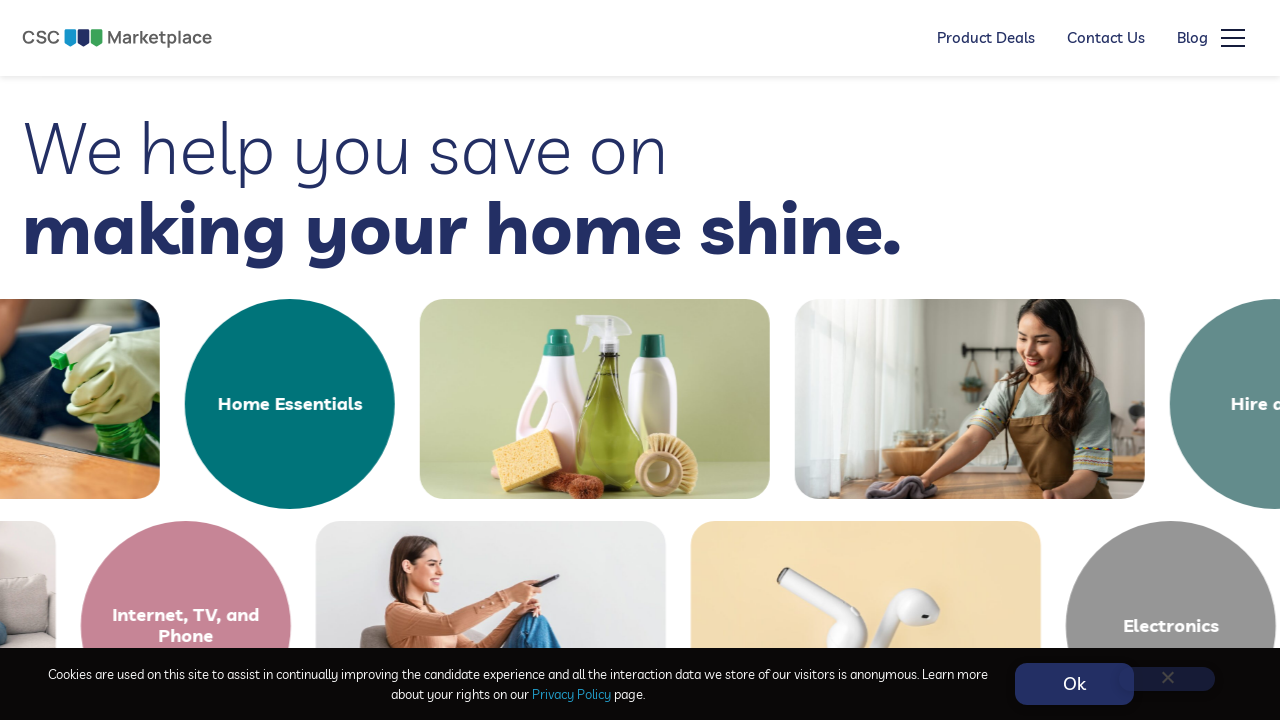

Footer element loaded successfully
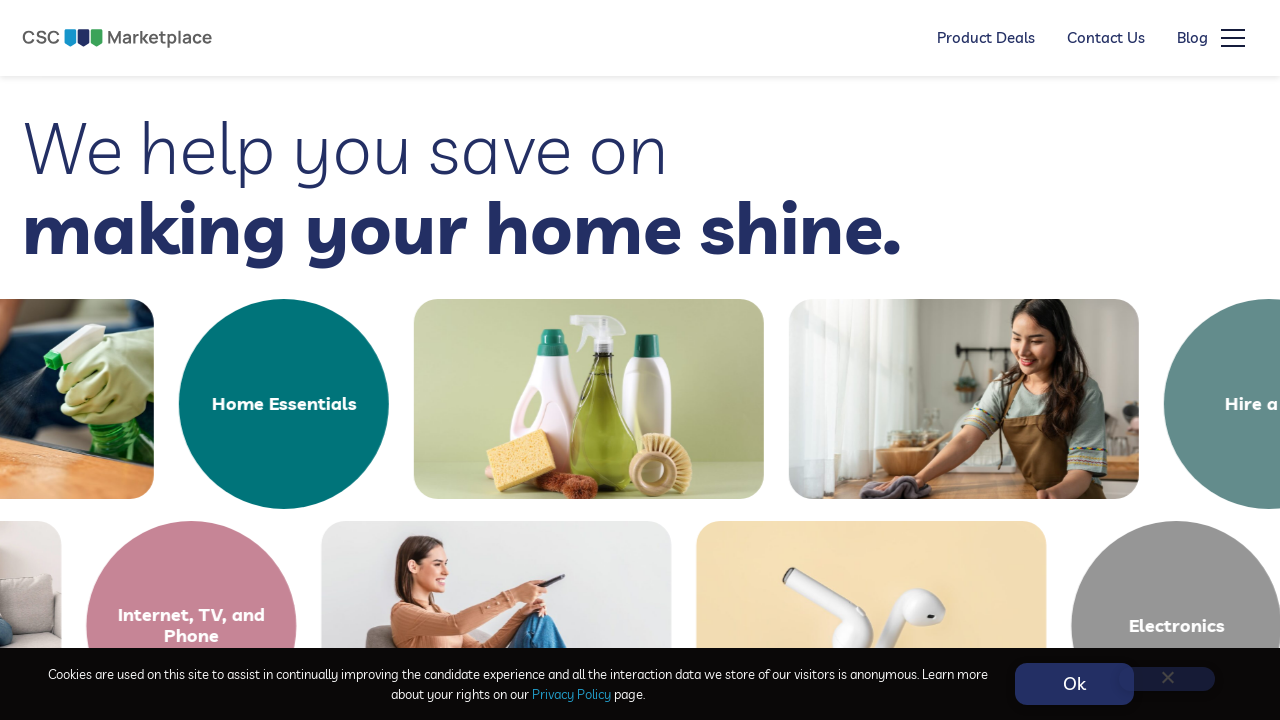

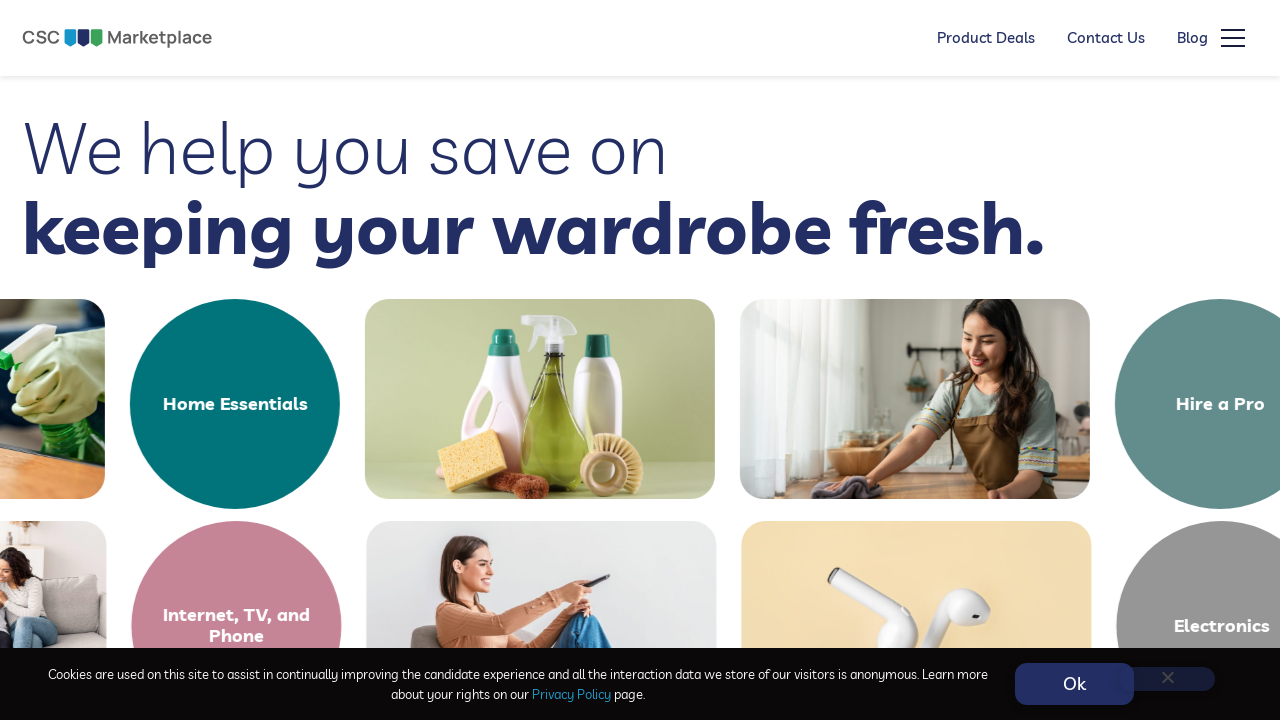